Navigates to the Heroku test app homepage, clicks on "Add/Remove Elements" link, then clicks the "Add Element" button to add a new element to the page.

Starting URL: https://the-internet.herokuapp.com/

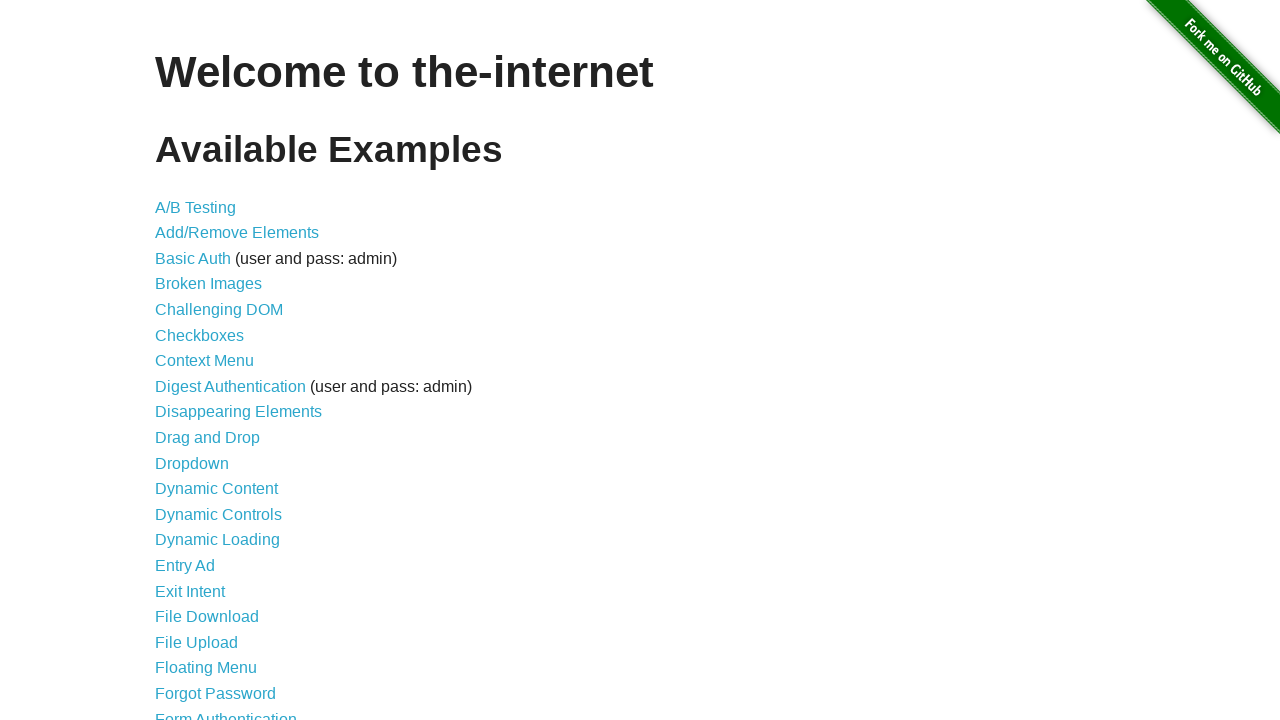

Navigated to Heroku test app homepage
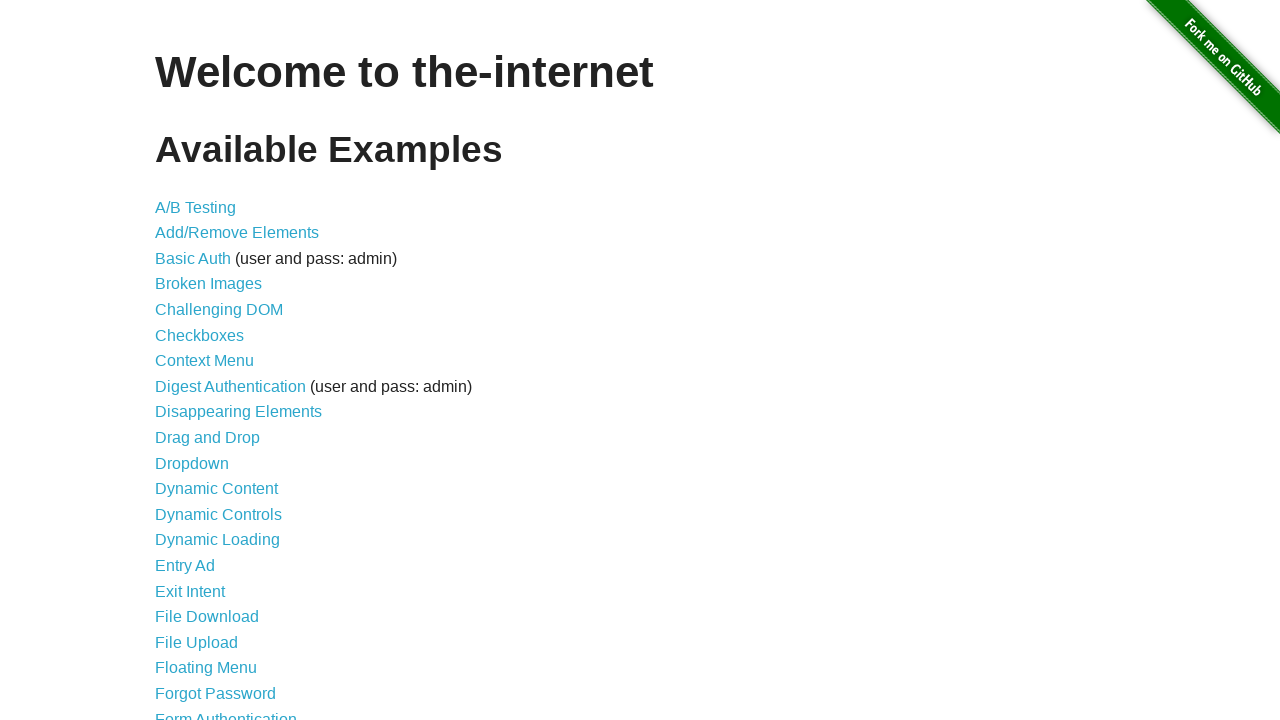

Clicked on 'Add/Remove Elements' link at (237, 233) on text=Add/Remove Elements
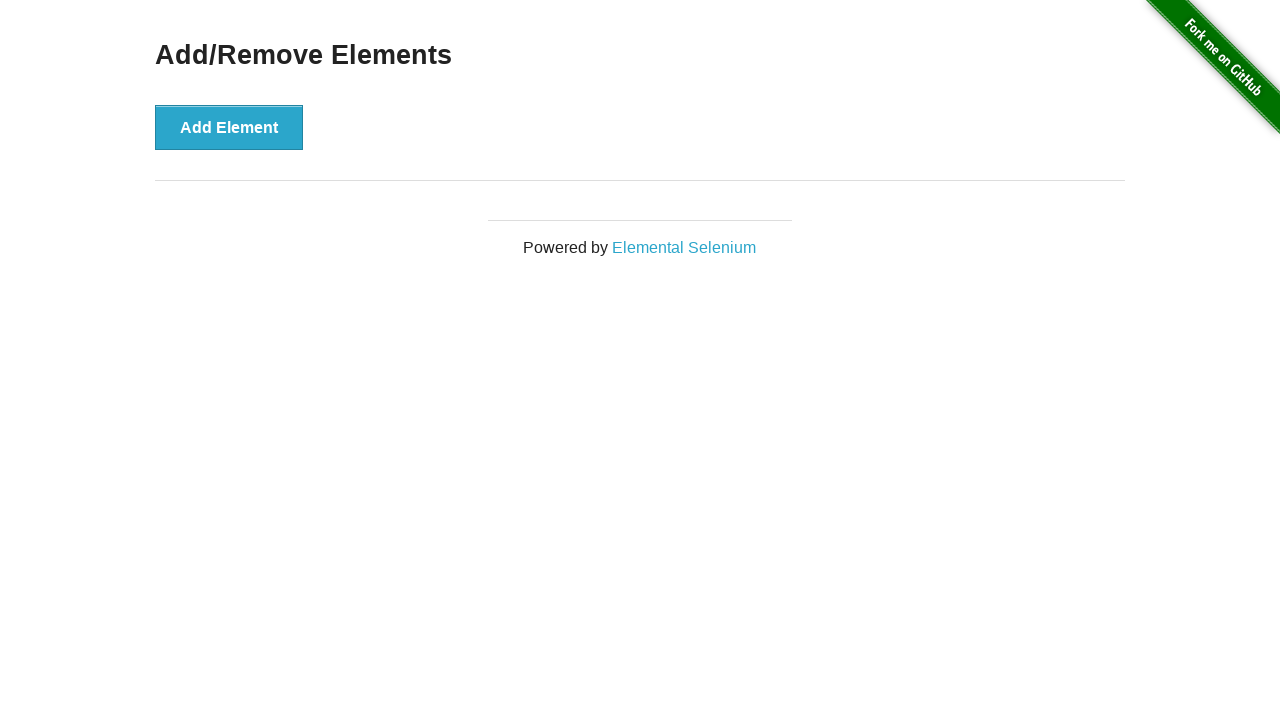

Clicked 'Add Element' button to add a new element to the page at (229, 127) on text=Add Element
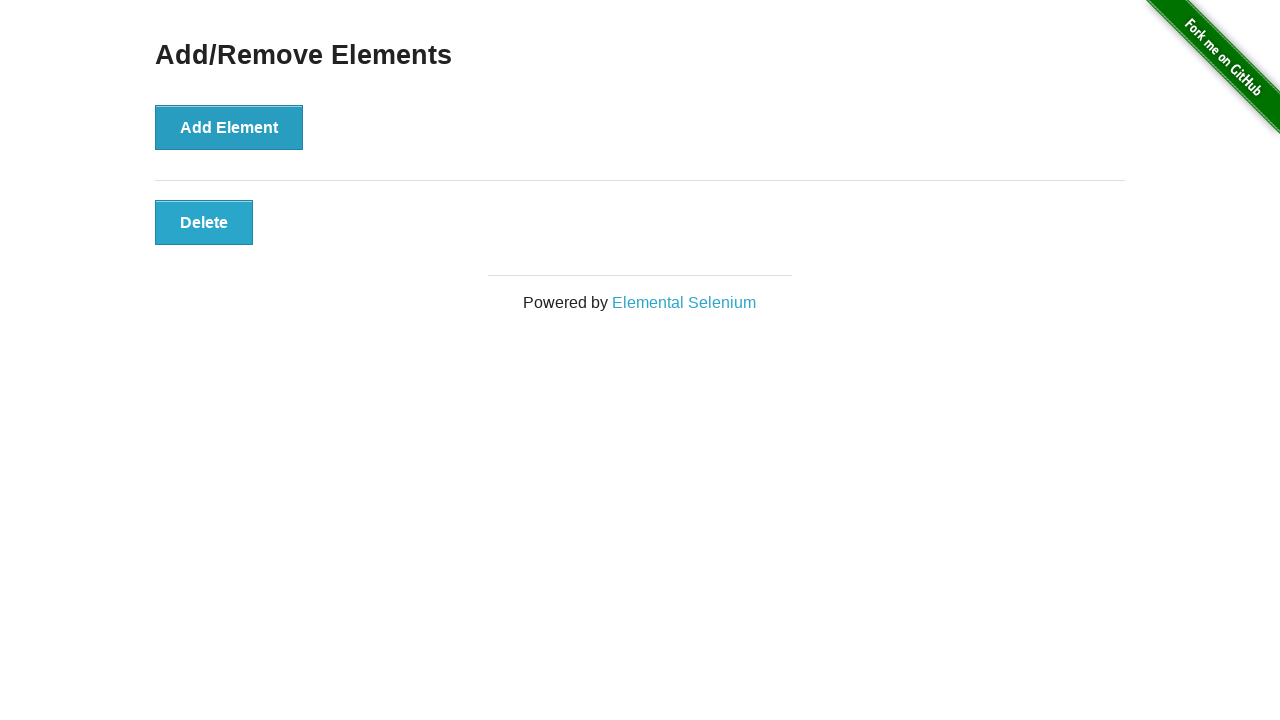

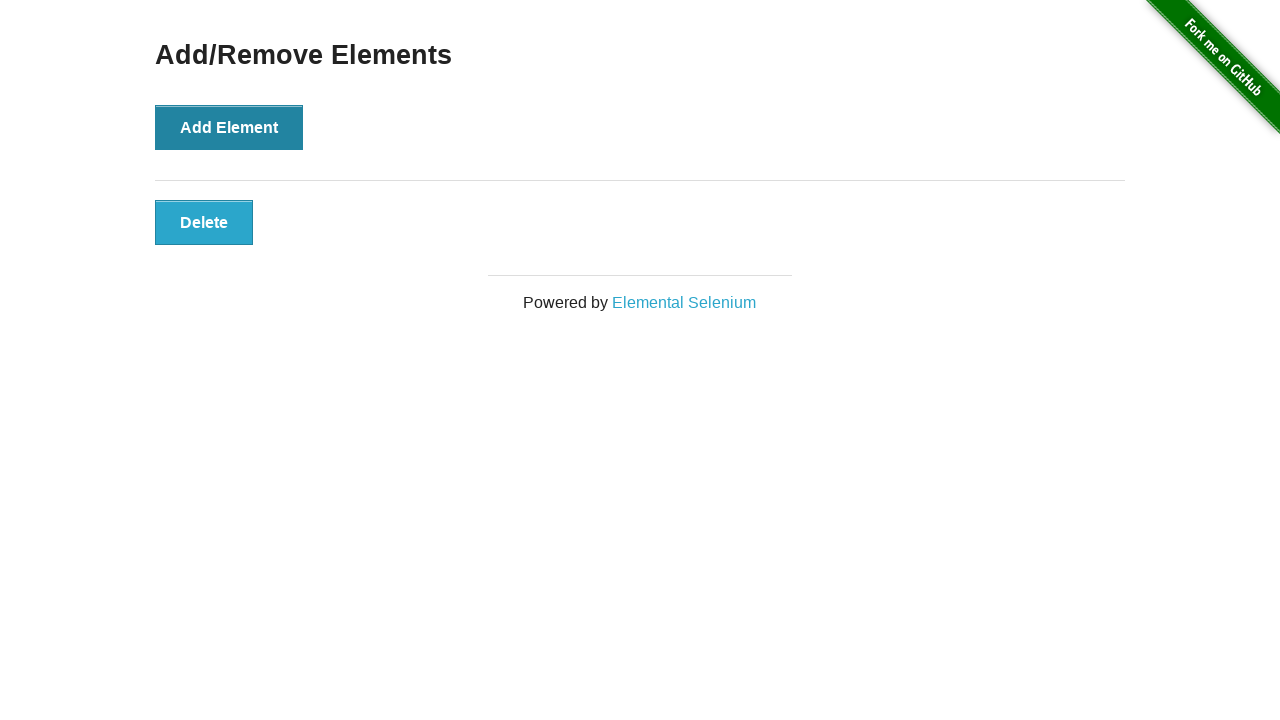